Tests file upload via drag-drop area by clicking to trigger file chooser and uploading a file

Starting URL: https://the-internet.herokuapp.com/upload

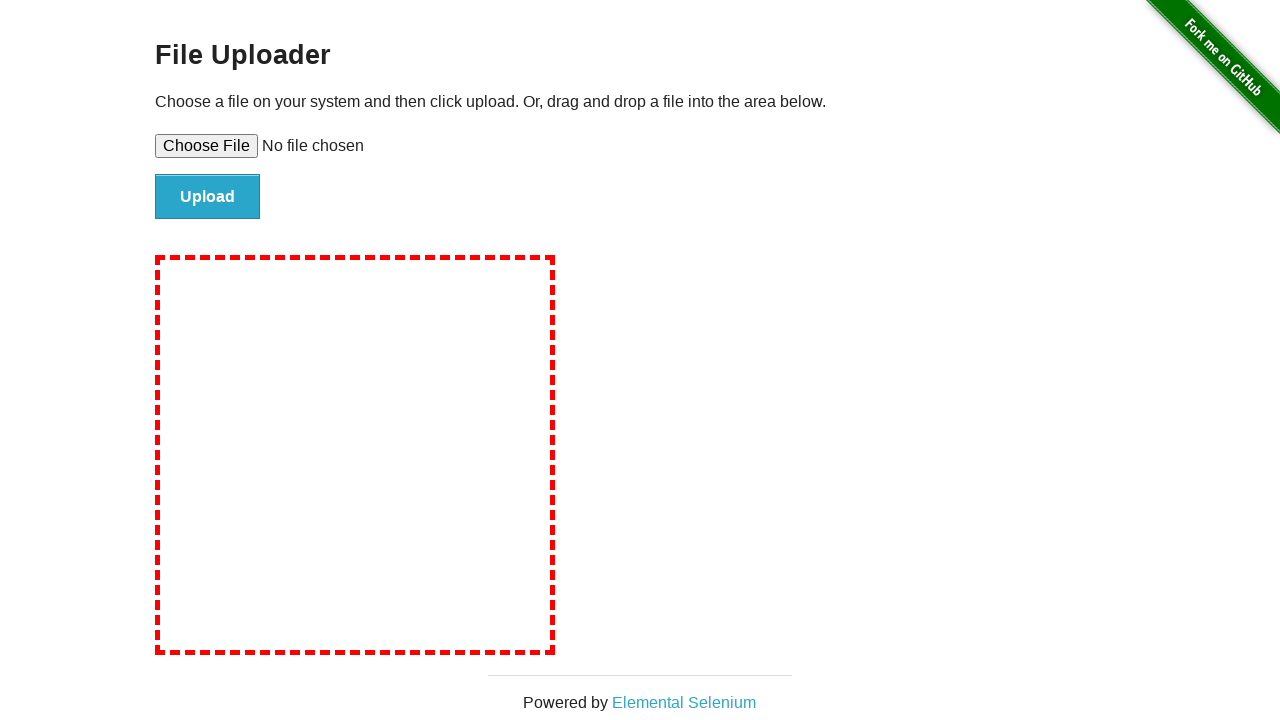

Clicked drag-drop upload area to trigger file chooser at (355, 455) on #drag-drop-upload
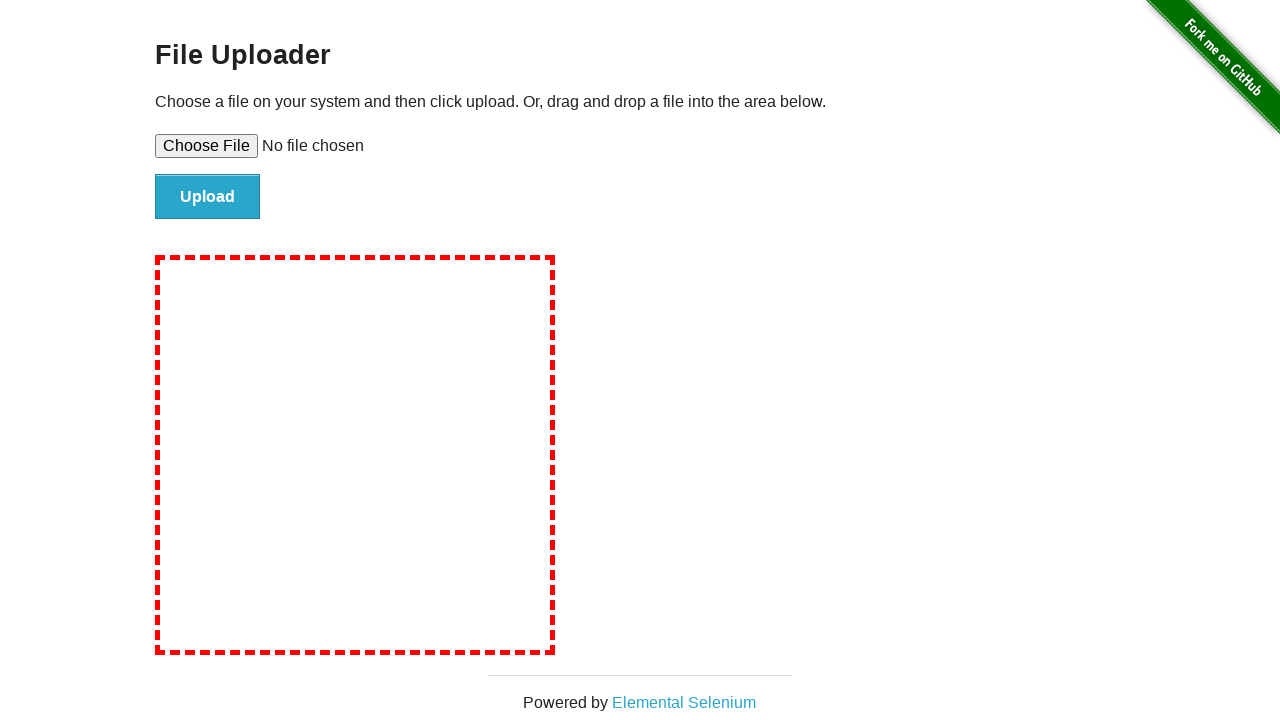

File chooser dialog opened
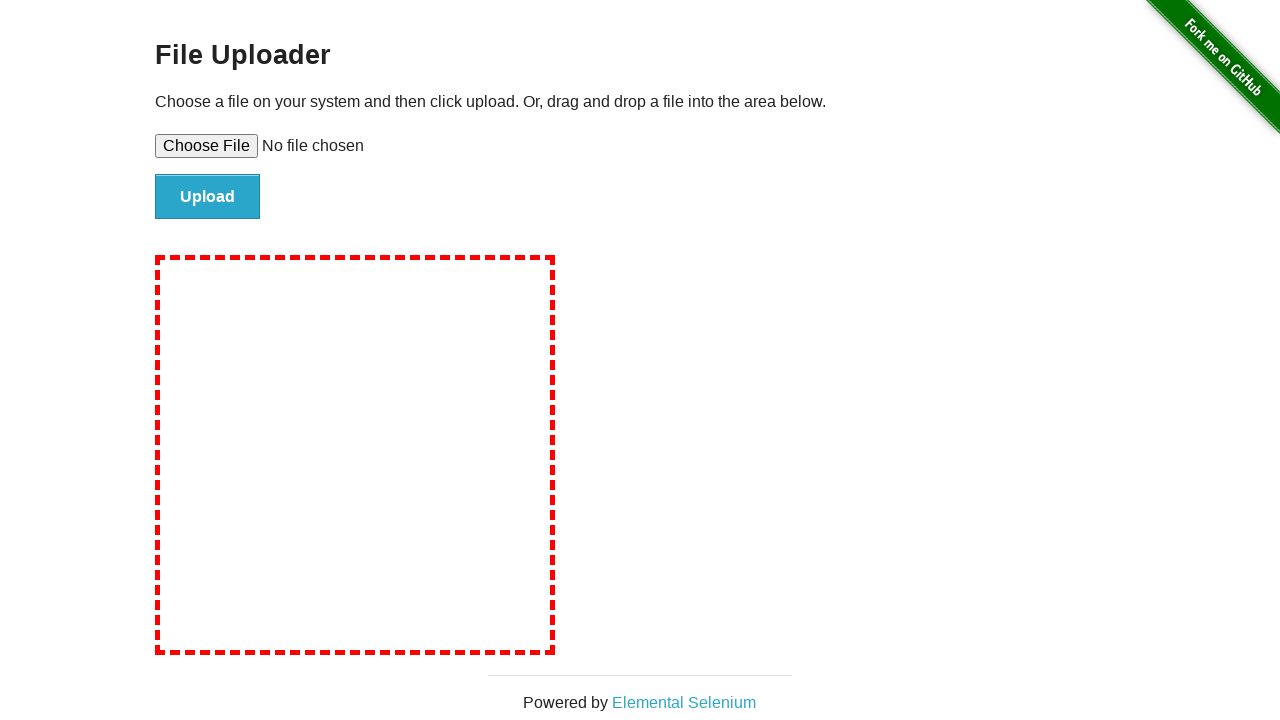

Uploaded test-document.pdf via file chooser
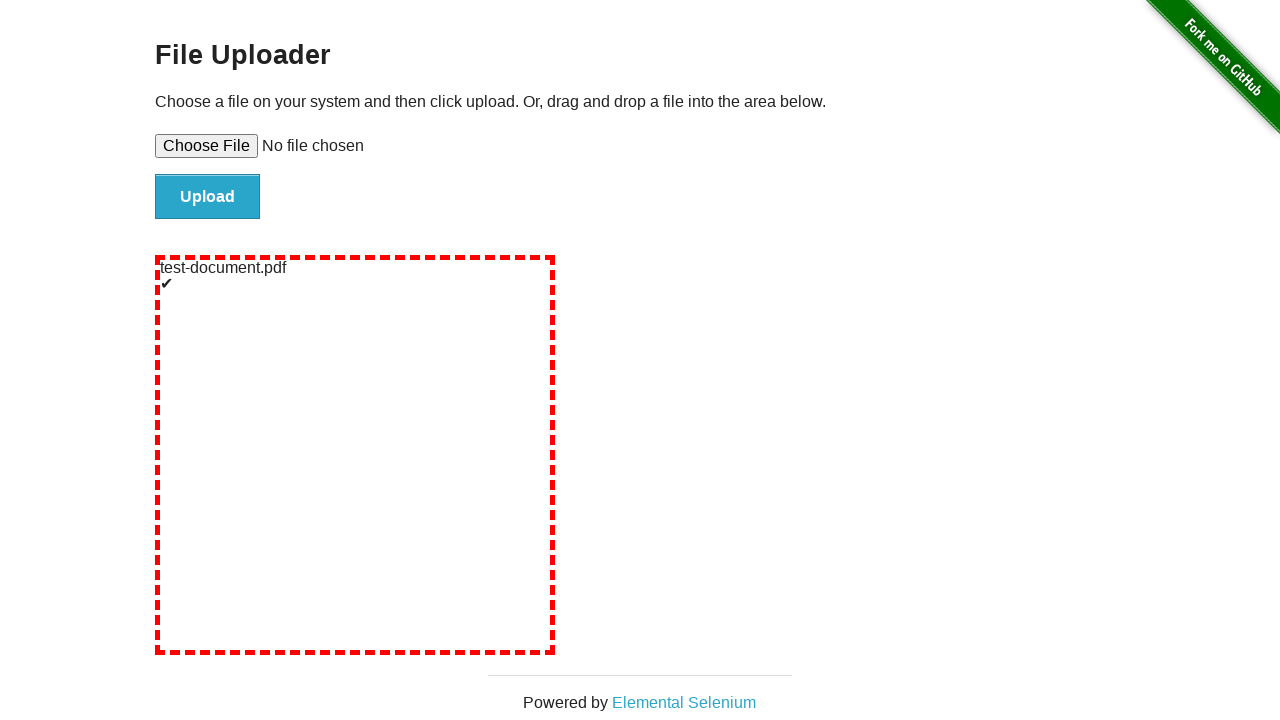

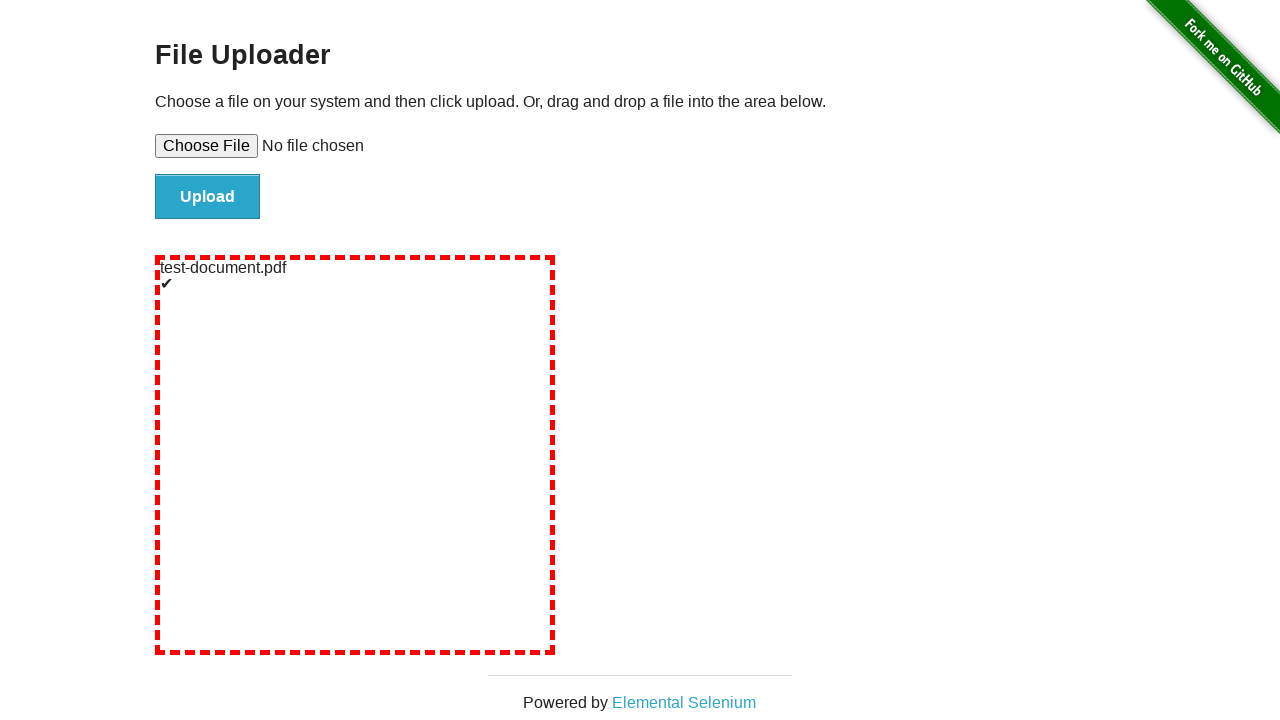